Tests file download functionality by navigating to a download page and clicking on a file link to initiate download

Starting URL: https://the-internet.herokuapp.com/download

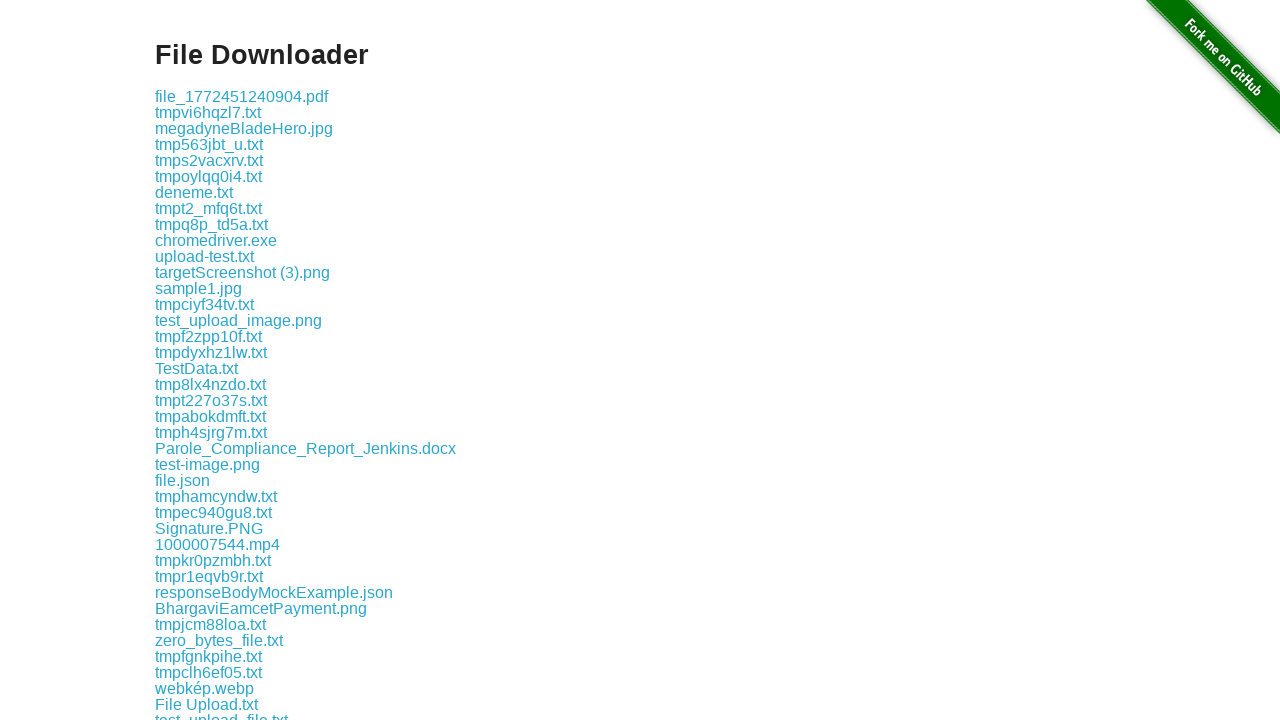

Clicked on file download link 'some-file.txt' at (198, 360) on a:text('some-file.txt')
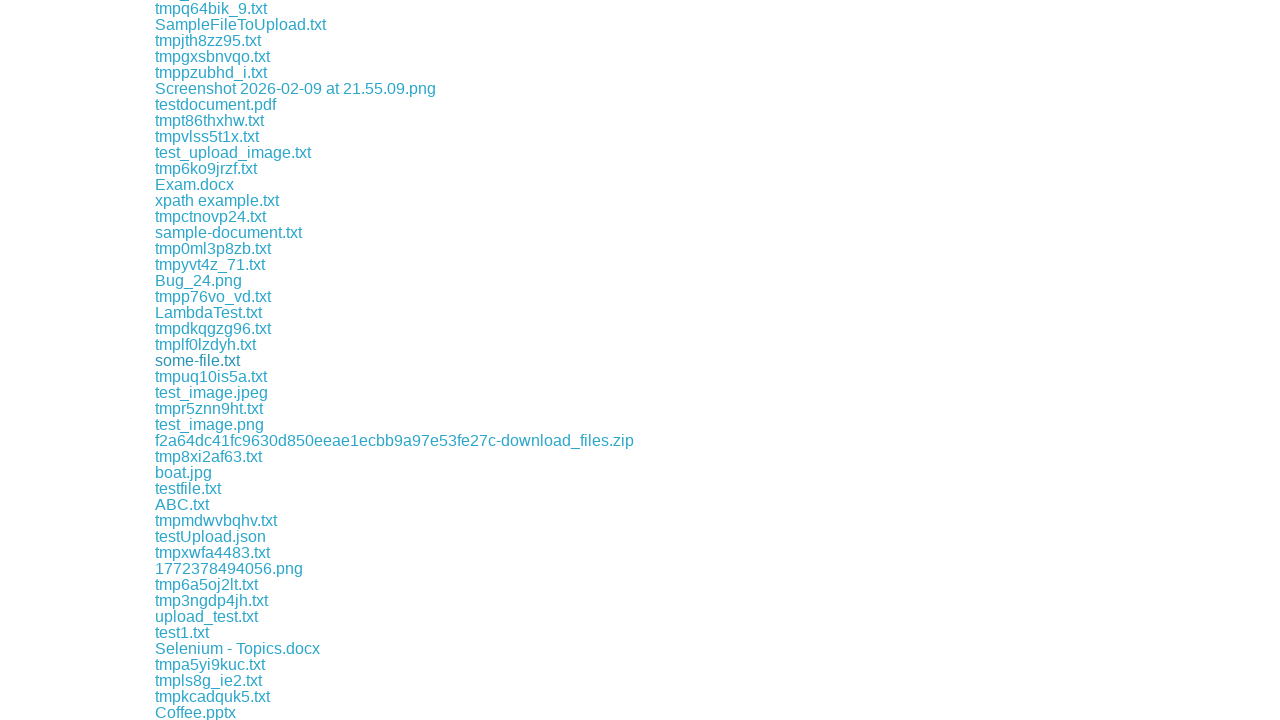

Waited 2 seconds for file download to initiate
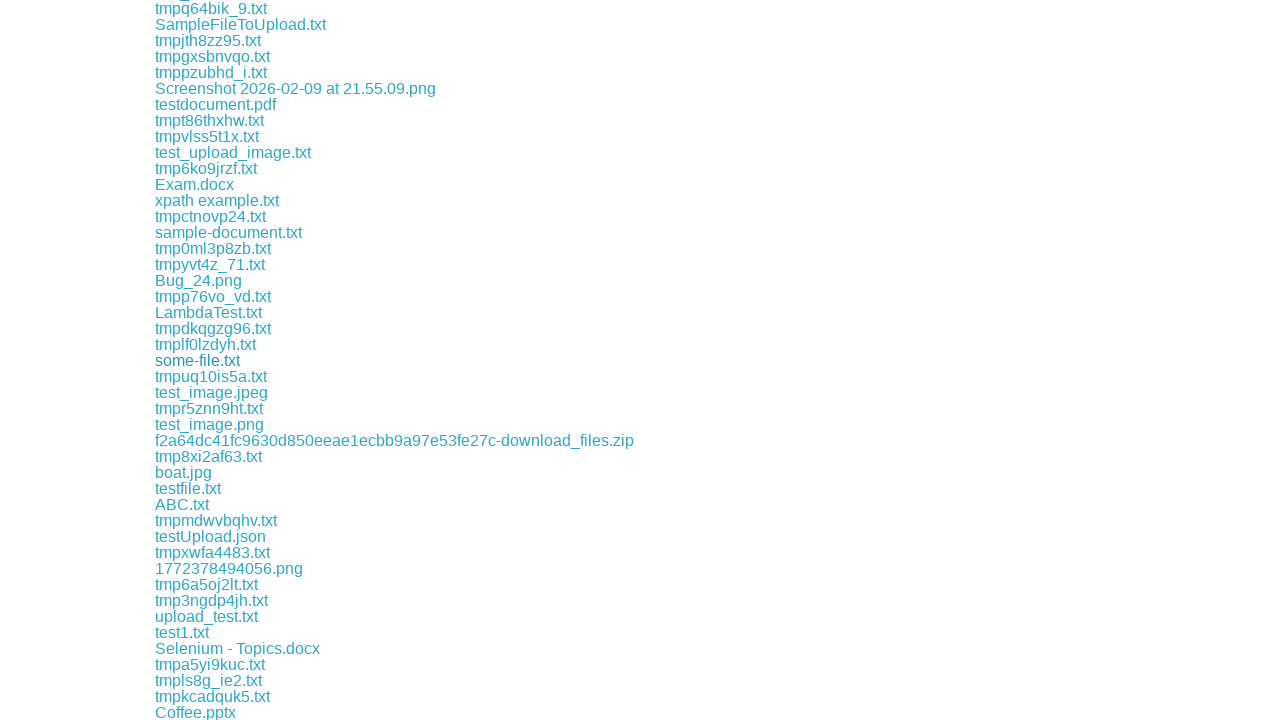

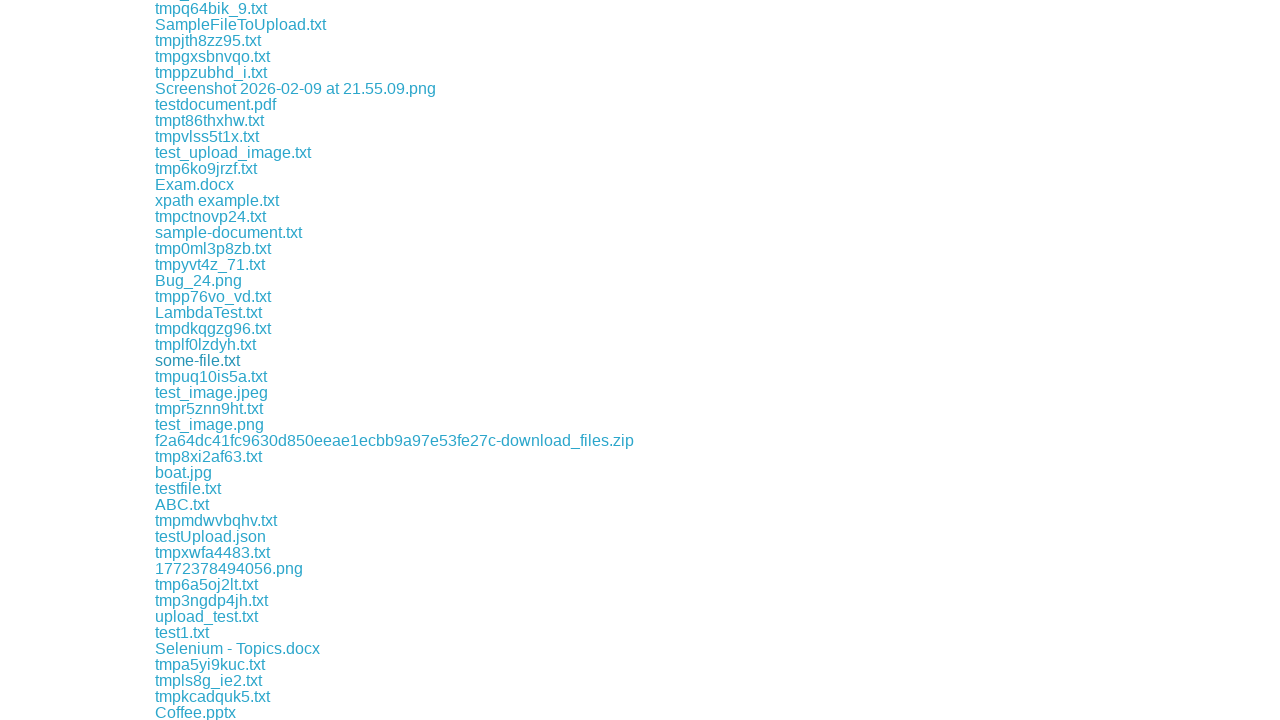